Tests table filtering functionality by entering a search term and verifying filtered results

Starting URL: https://selectorshub.com/xpath-practice-page/

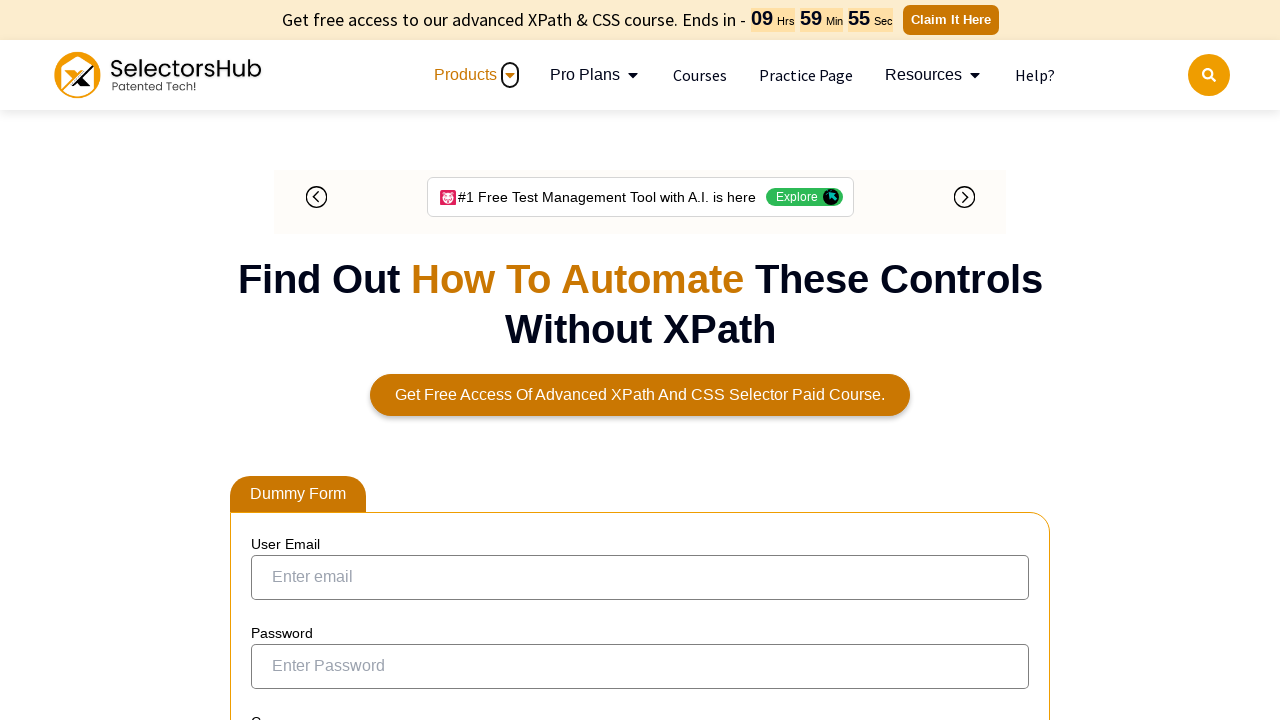

Filled table filter input with search term 'United States' on input[aria-controls='tablepress-1']
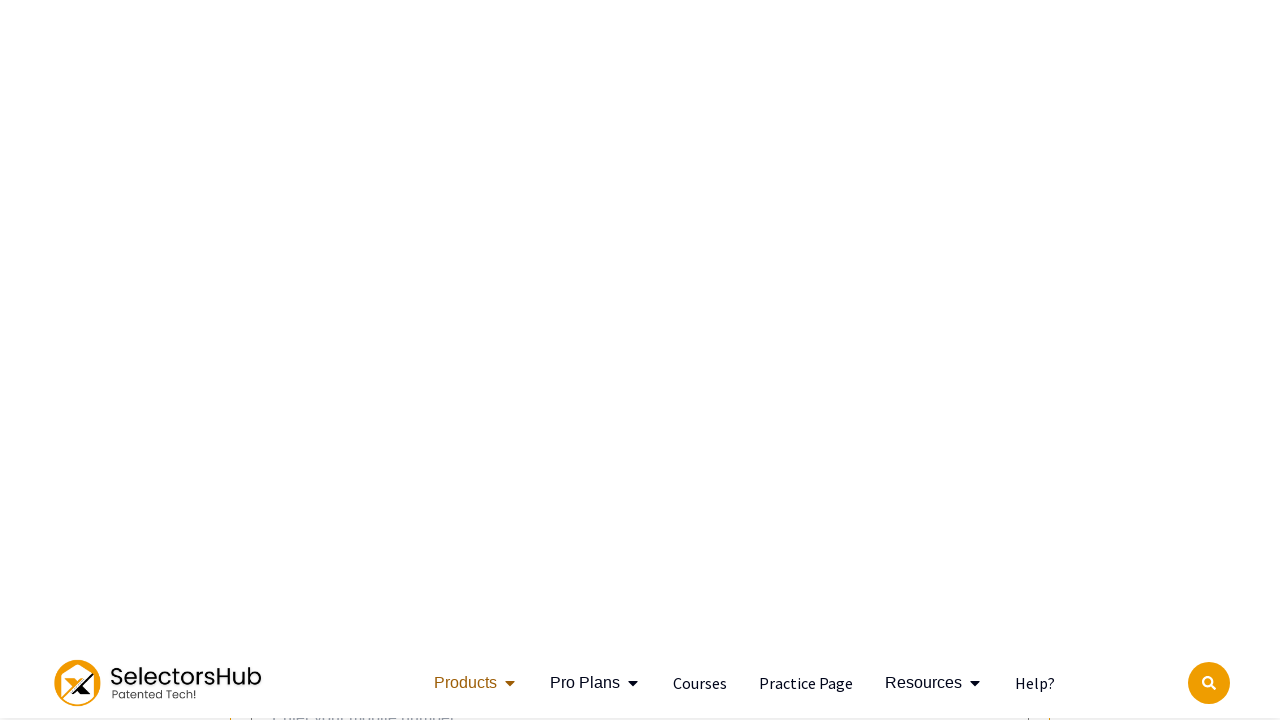

Filtered table results loaded successfully
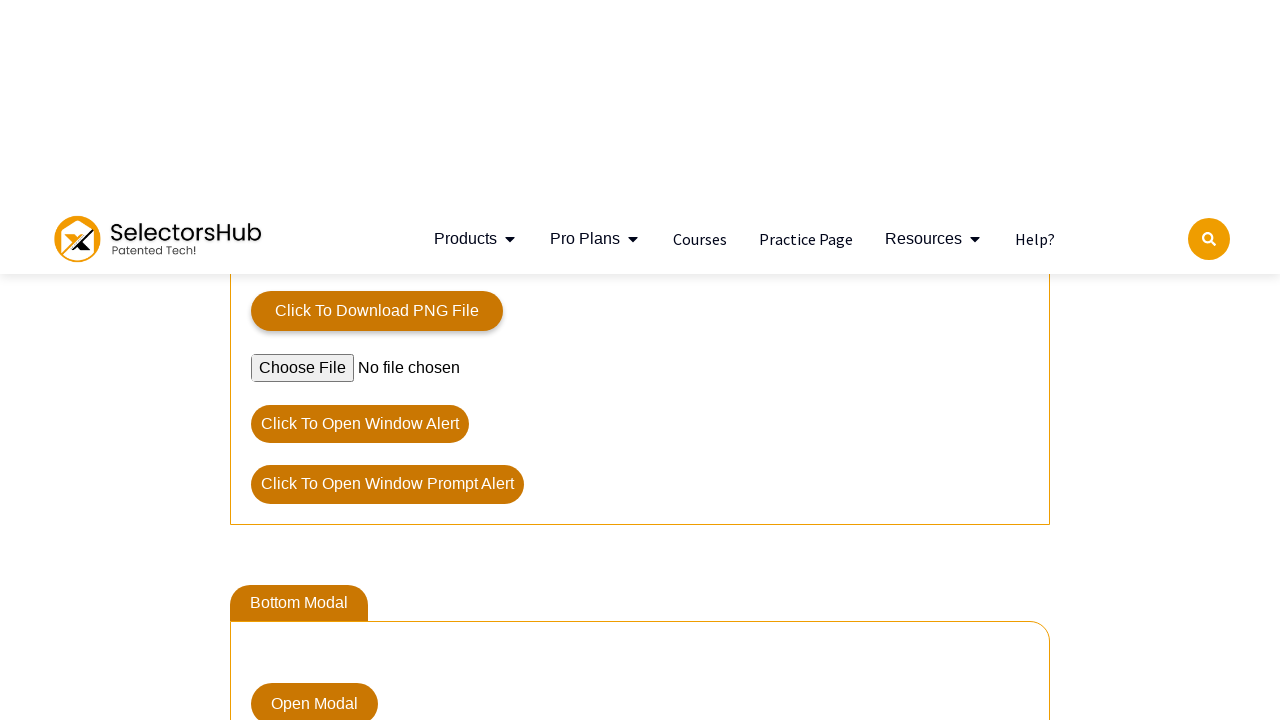

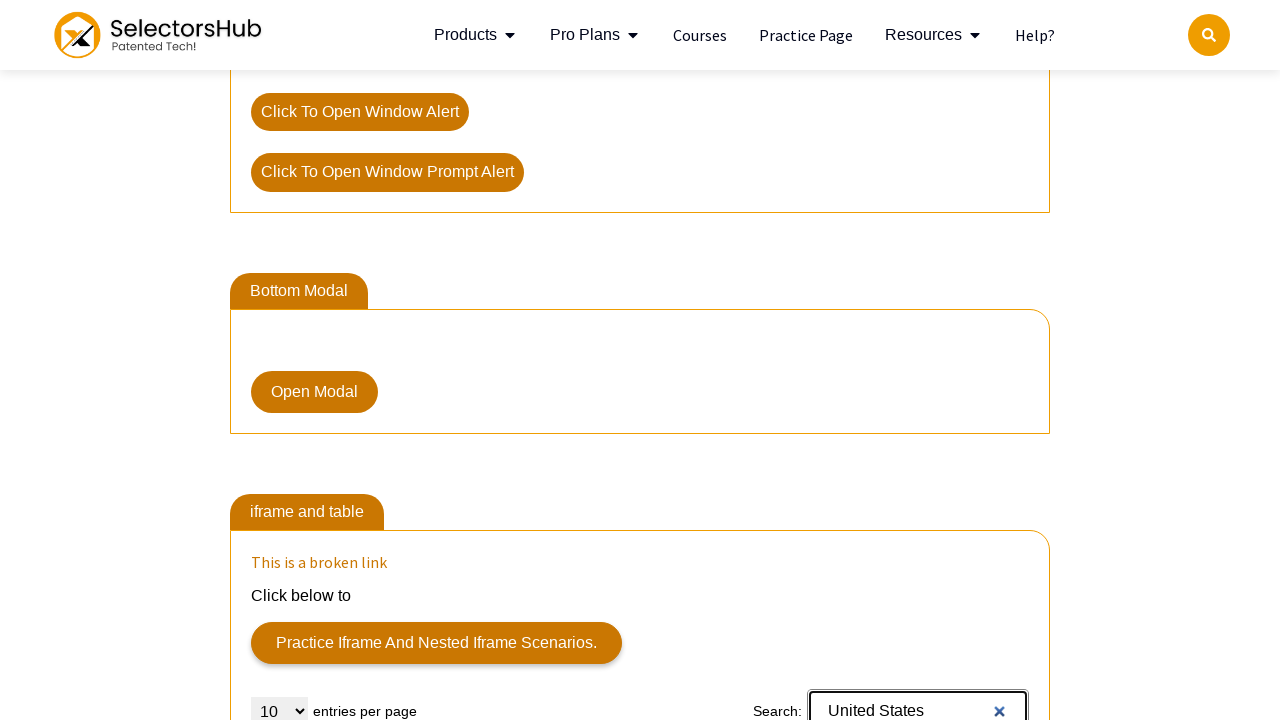